Tests the Inputs page by entering a random number and verifying it appears in the input field

Starting URL: https://the-internet.herokuapp.com/

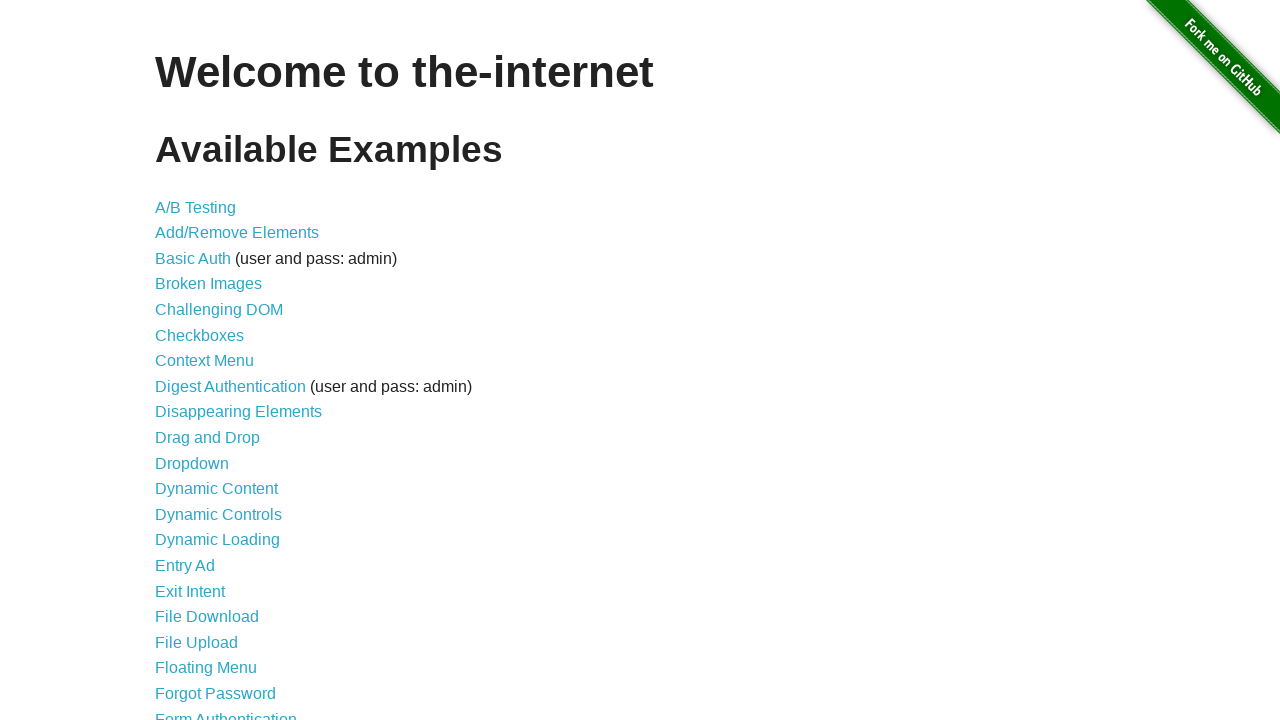

Clicked on Inputs link to navigate to the Inputs page at (176, 361) on a[href='/inputs']
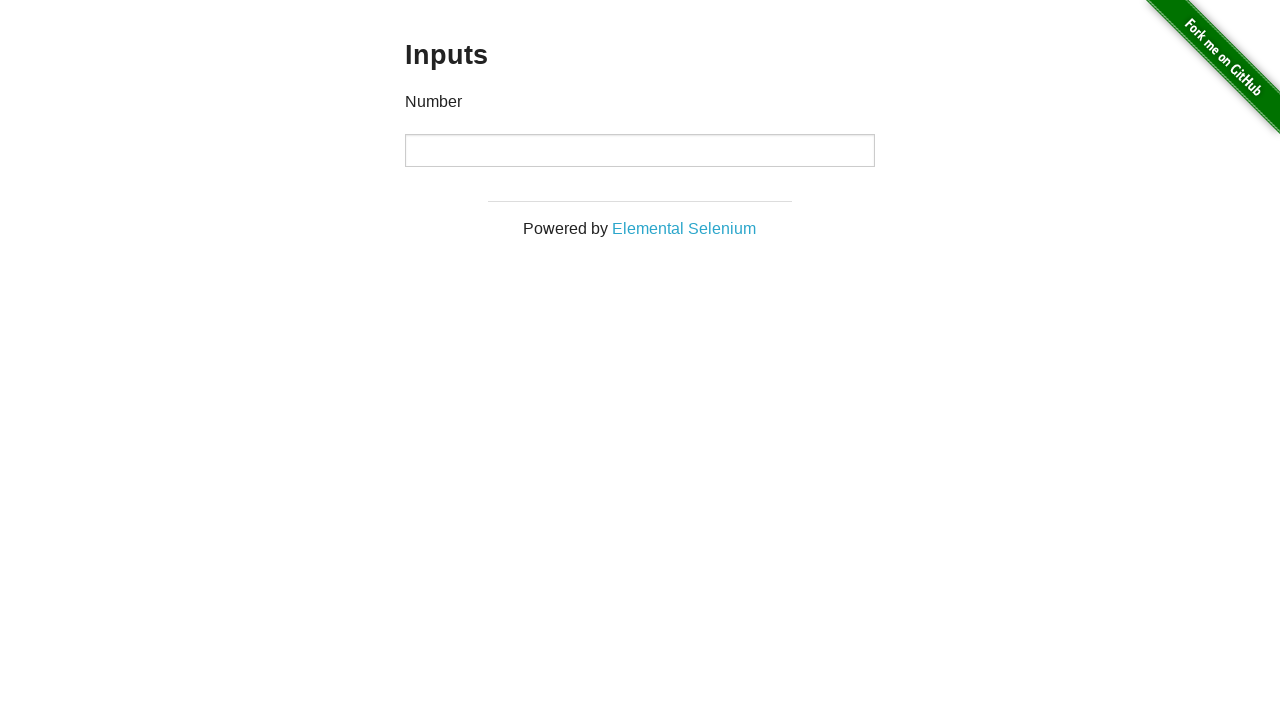

Input field with type='number' loaded and is ready
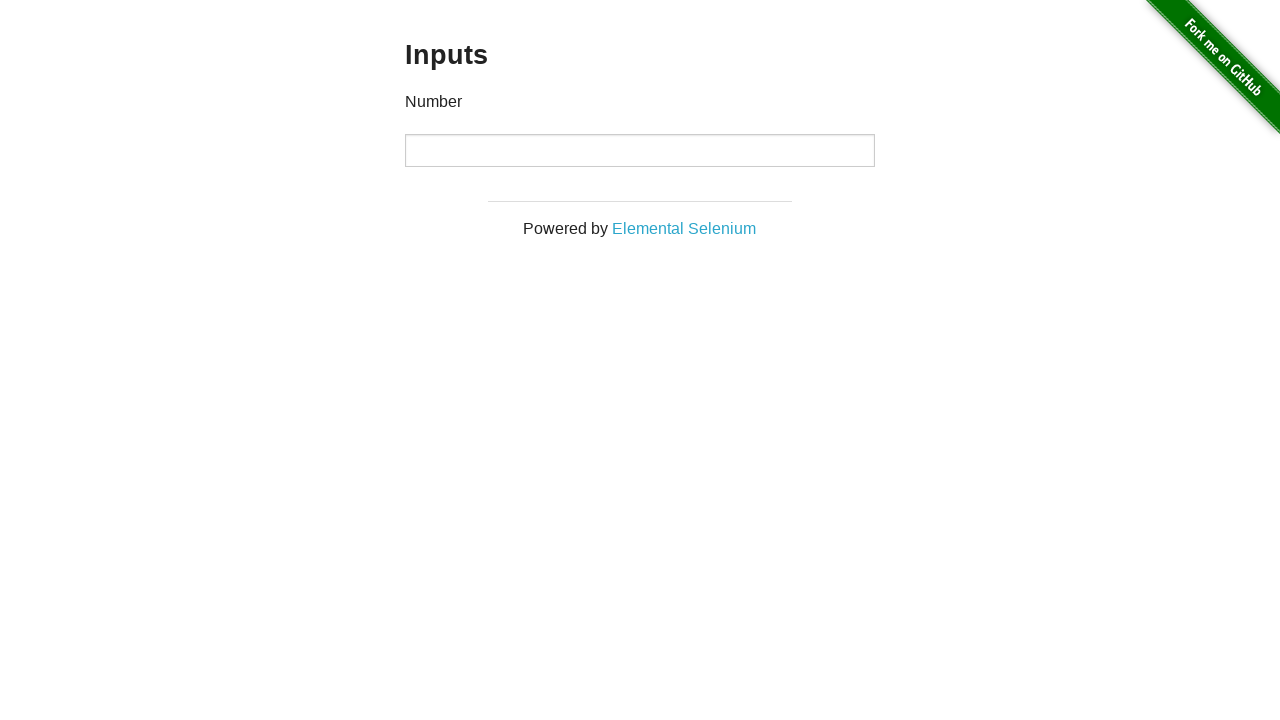

Generated random number: 1302
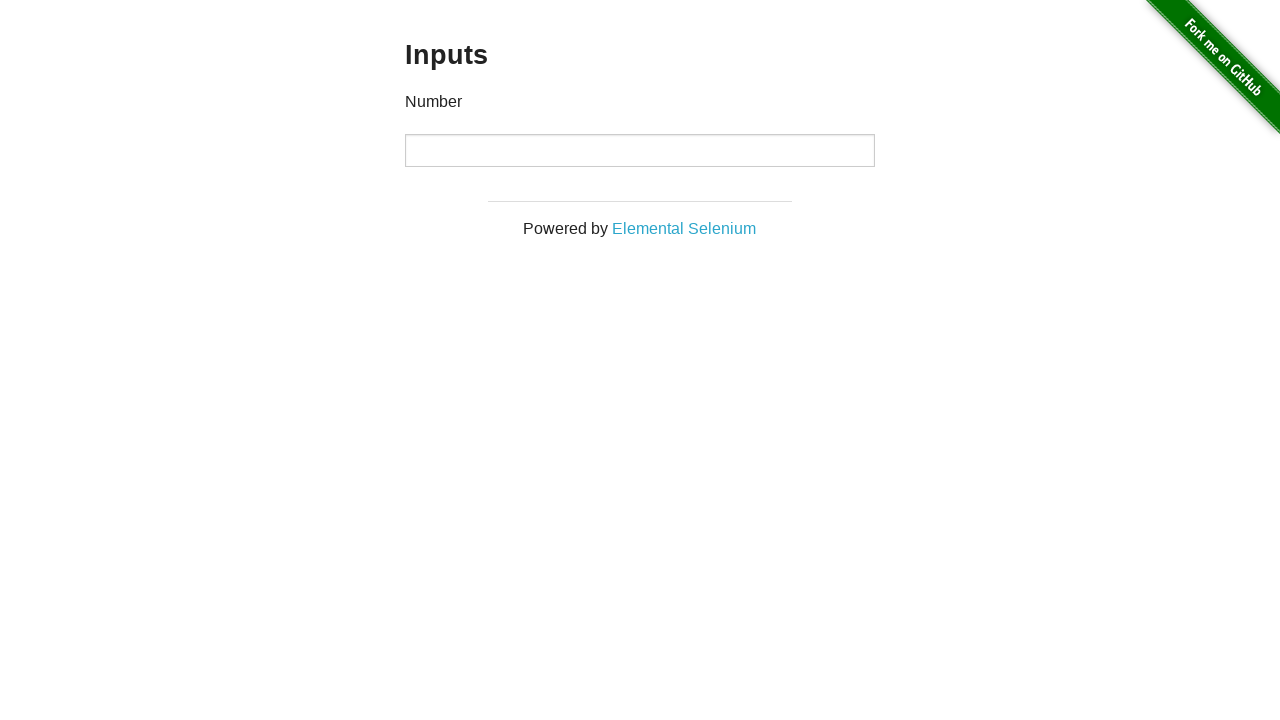

Cleared the input field on input[type='number']
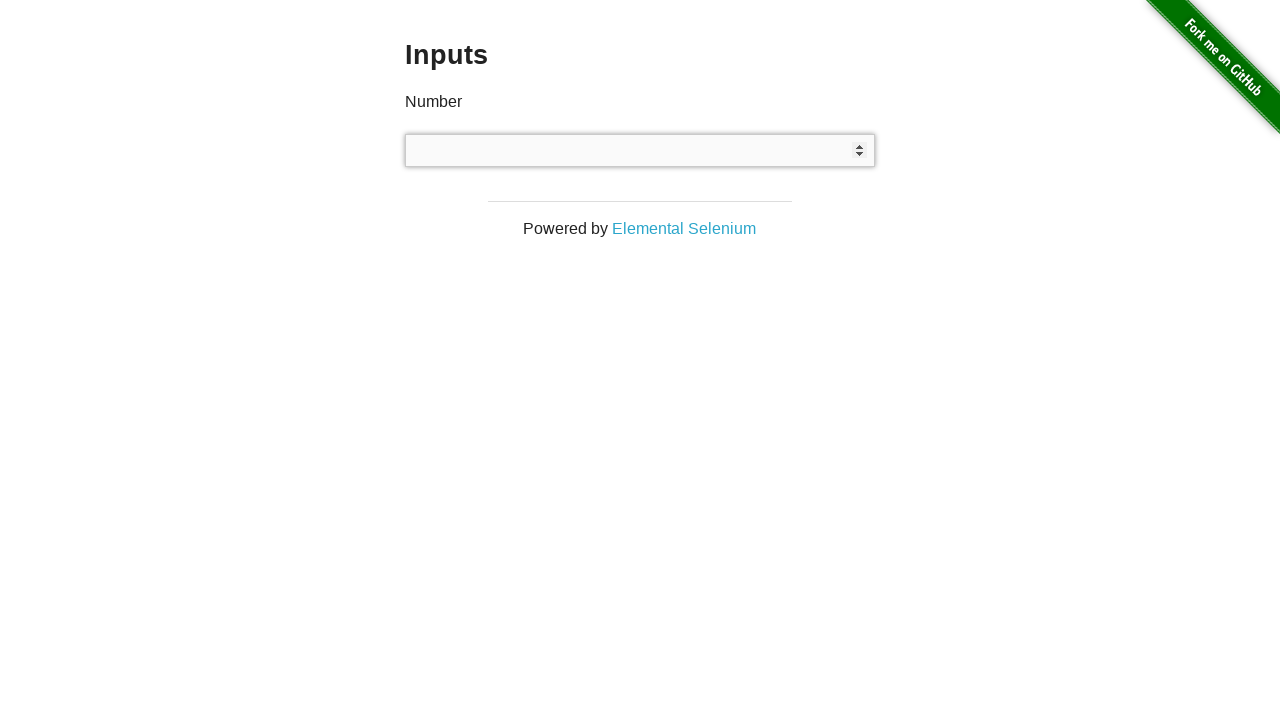

Filled input field with random number: 1302 on input[type='number']
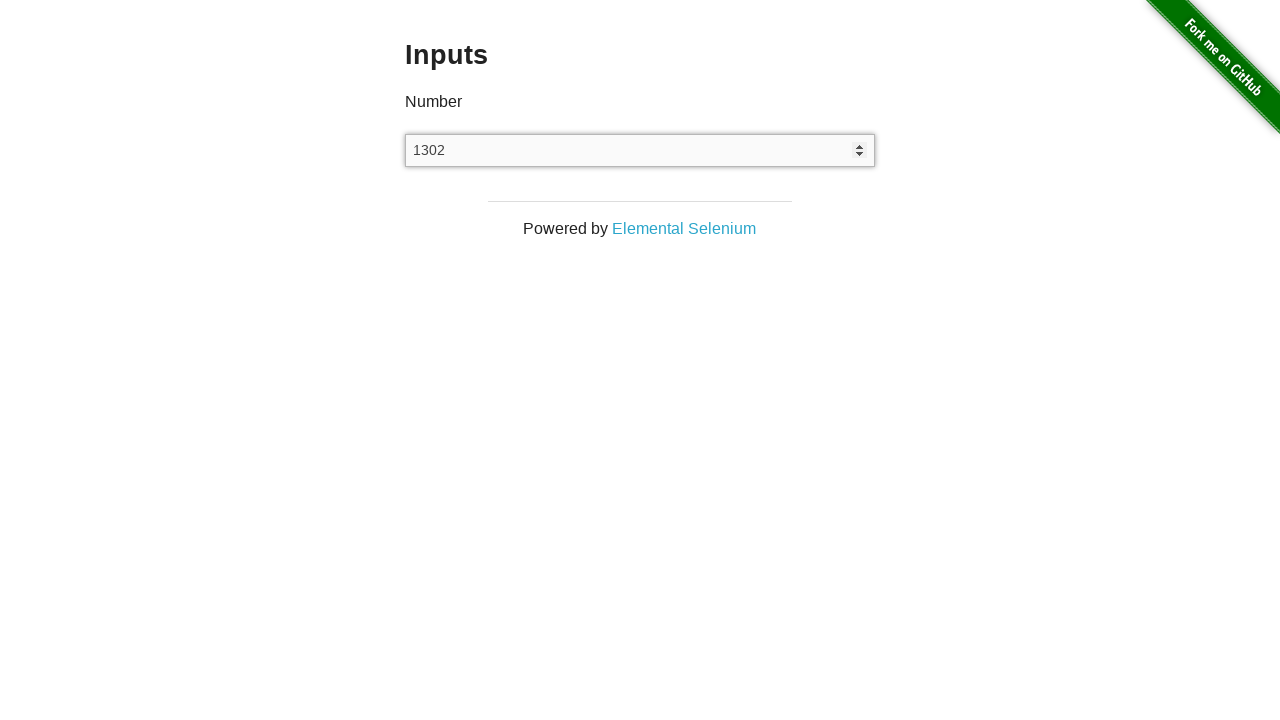

Verified that input field contains the correct value: 1302
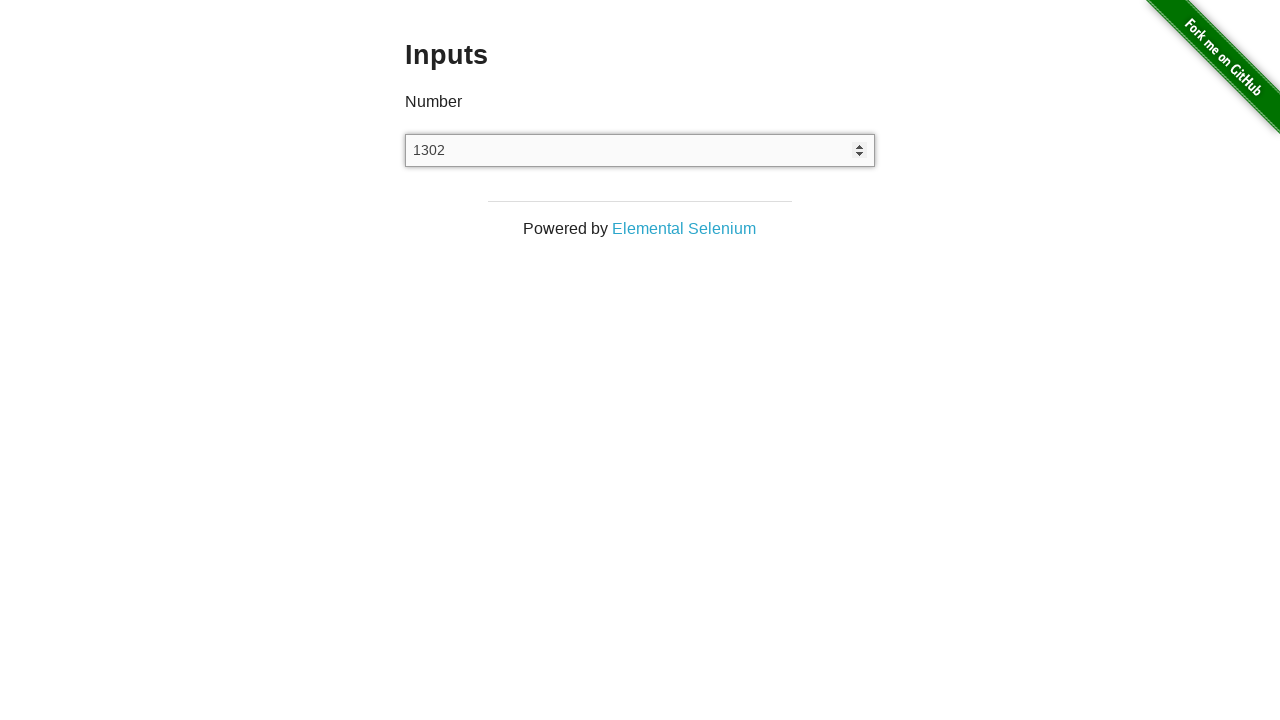

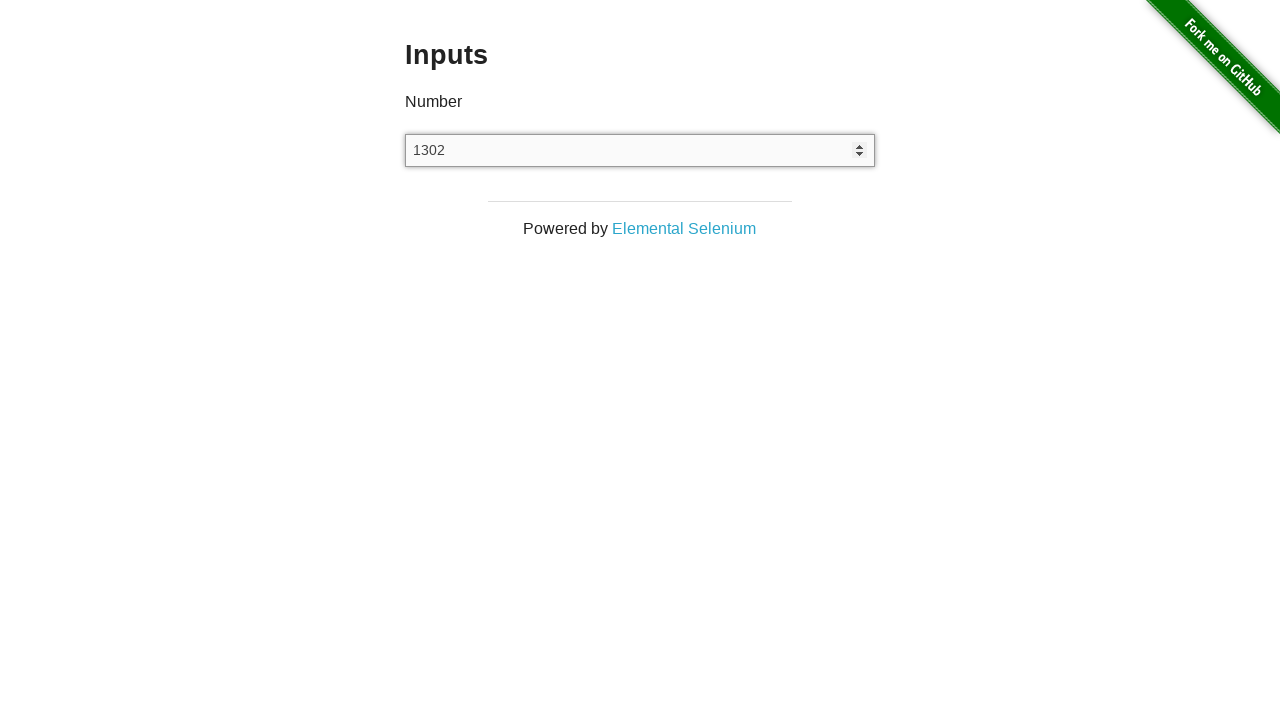